Tests console logging by clicking a button that triggers a console.log message

Starting URL: https://www.selenium.dev/selenium/web/bidi/logEntryAdded.html

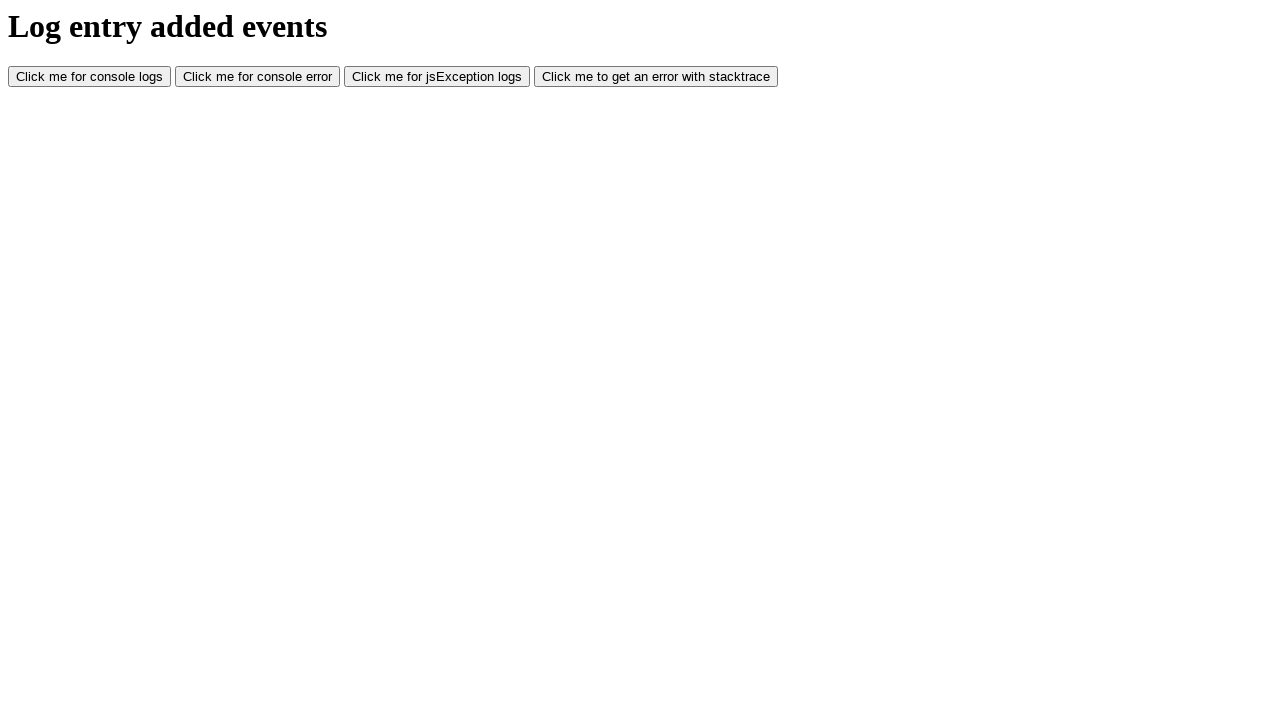

Clicked console log button to trigger console.log message at (90, 77) on #consoleLog
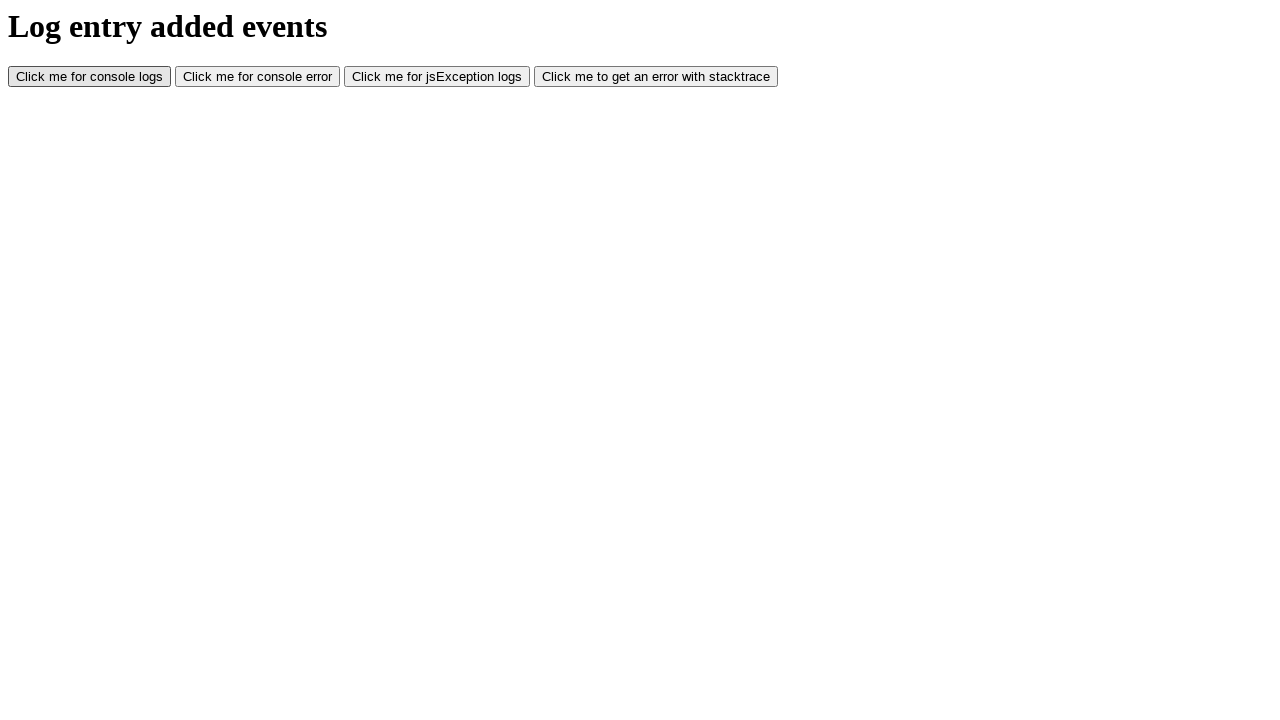

Waited 500ms for console log action to complete
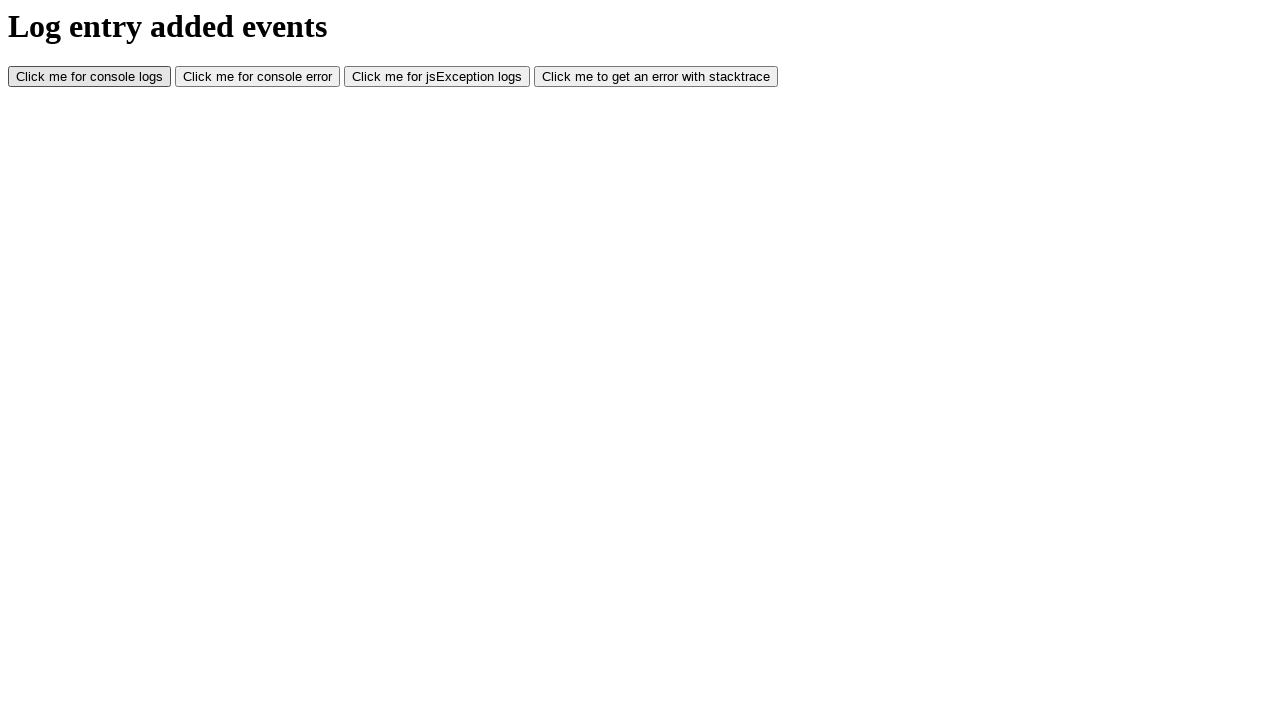

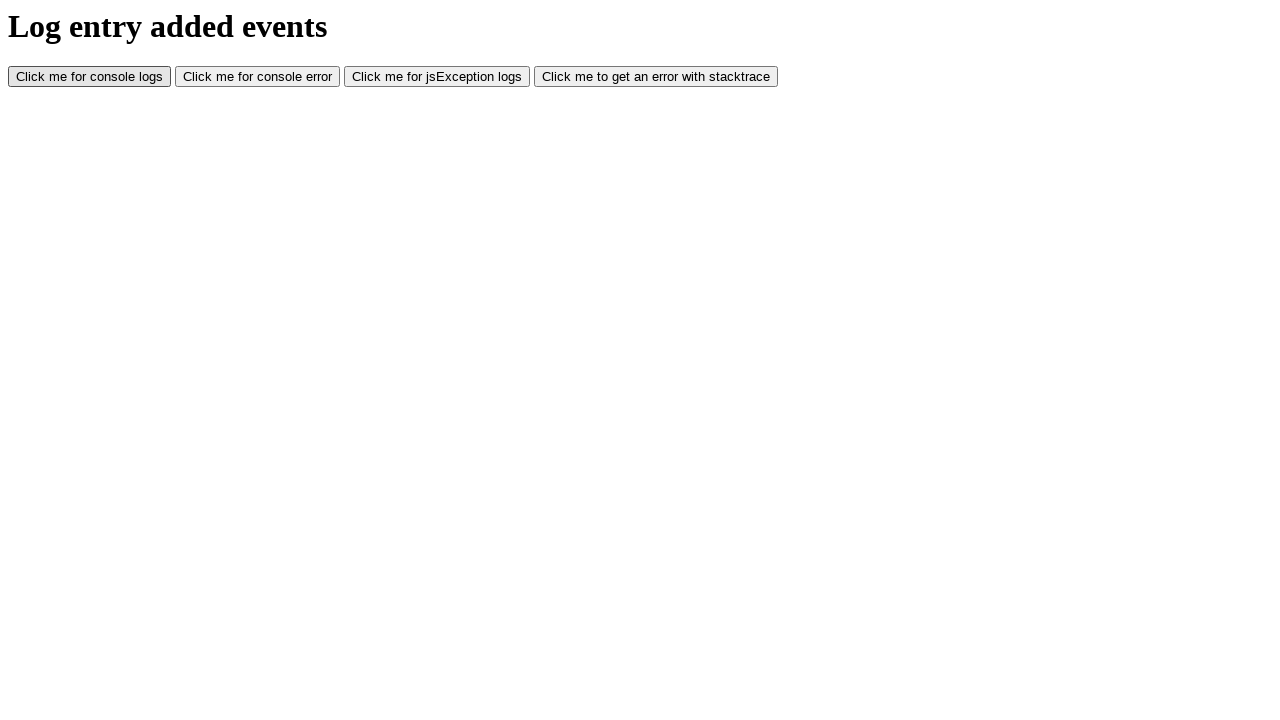